Tests handling of a JavaScript prompt dialog by triggering it, entering text, and dismissing it

Starting URL: https://the-internet.herokuapp.com/javascript_alerts

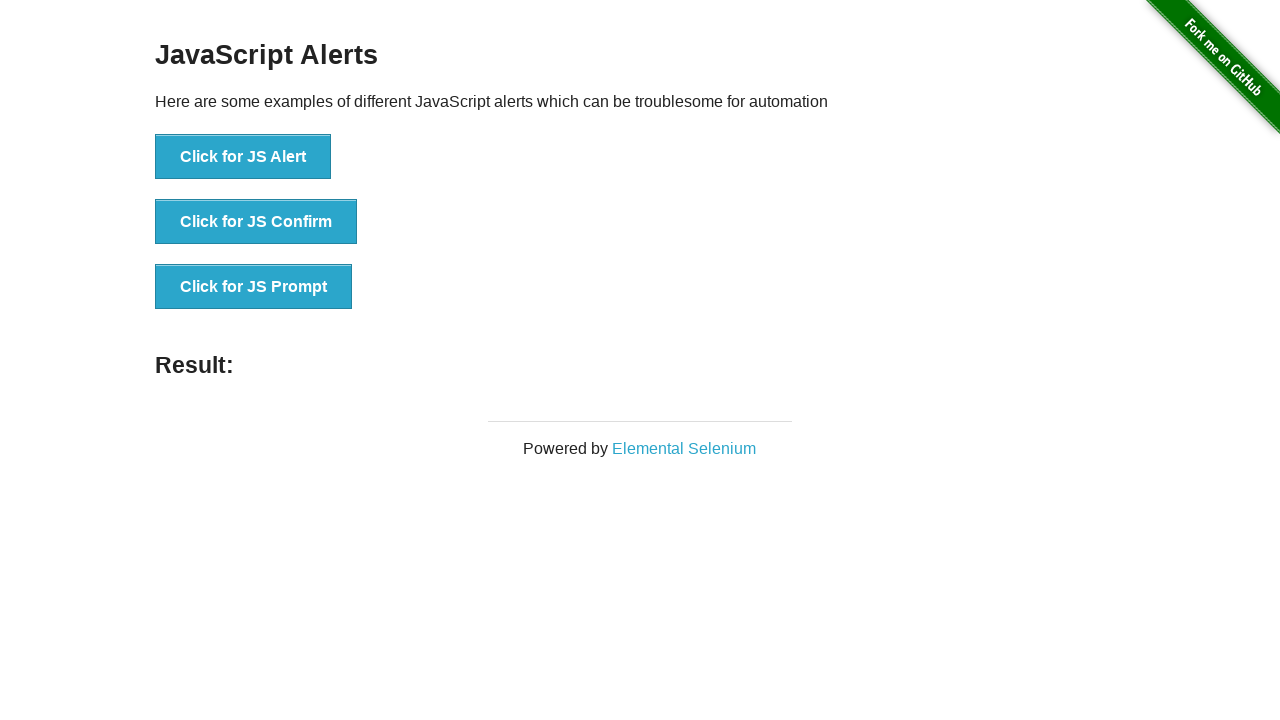

Set up dialog handler to dismiss prompt alerts
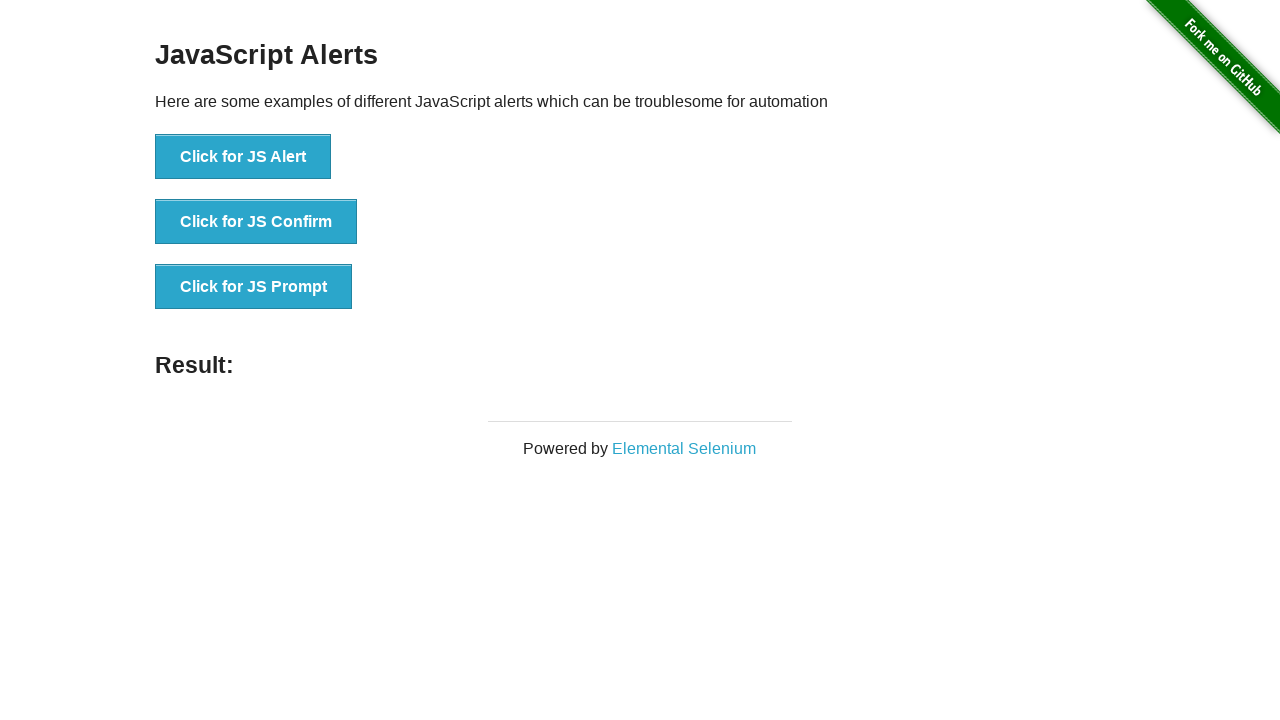

Clicked button to trigger JavaScript prompt dialog at (254, 287) on //button[@onclick="jsPrompt()"]
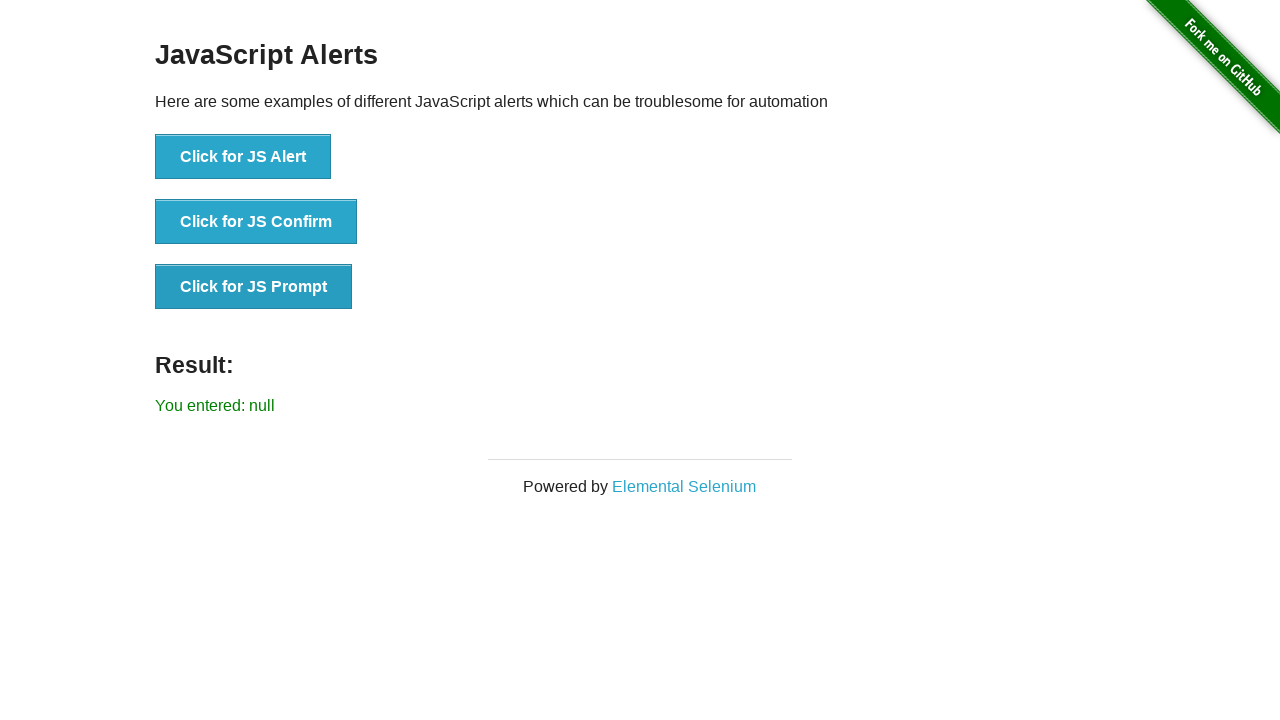

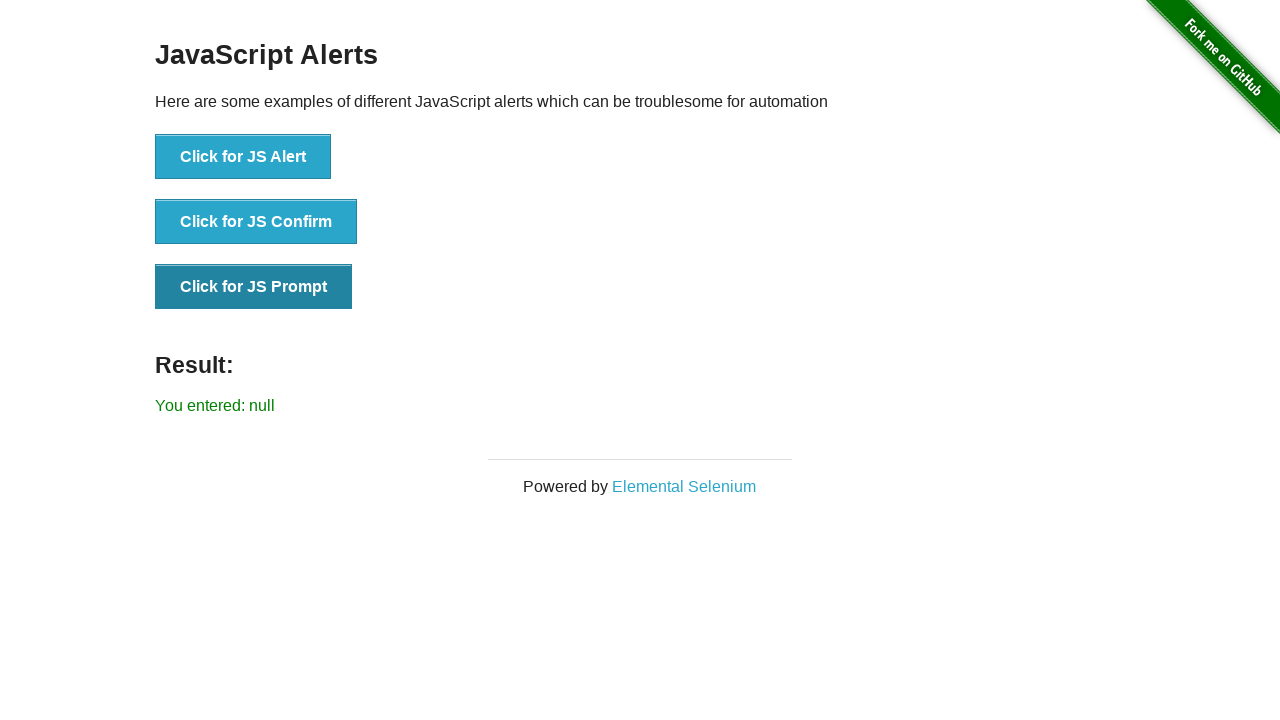